Tests a registration form by filling in required fields (first name, last name, email, phone, address) and submitting the form, then verifying the success message is displayed.

Starting URL: http://suninjuly.github.io/registration1.html

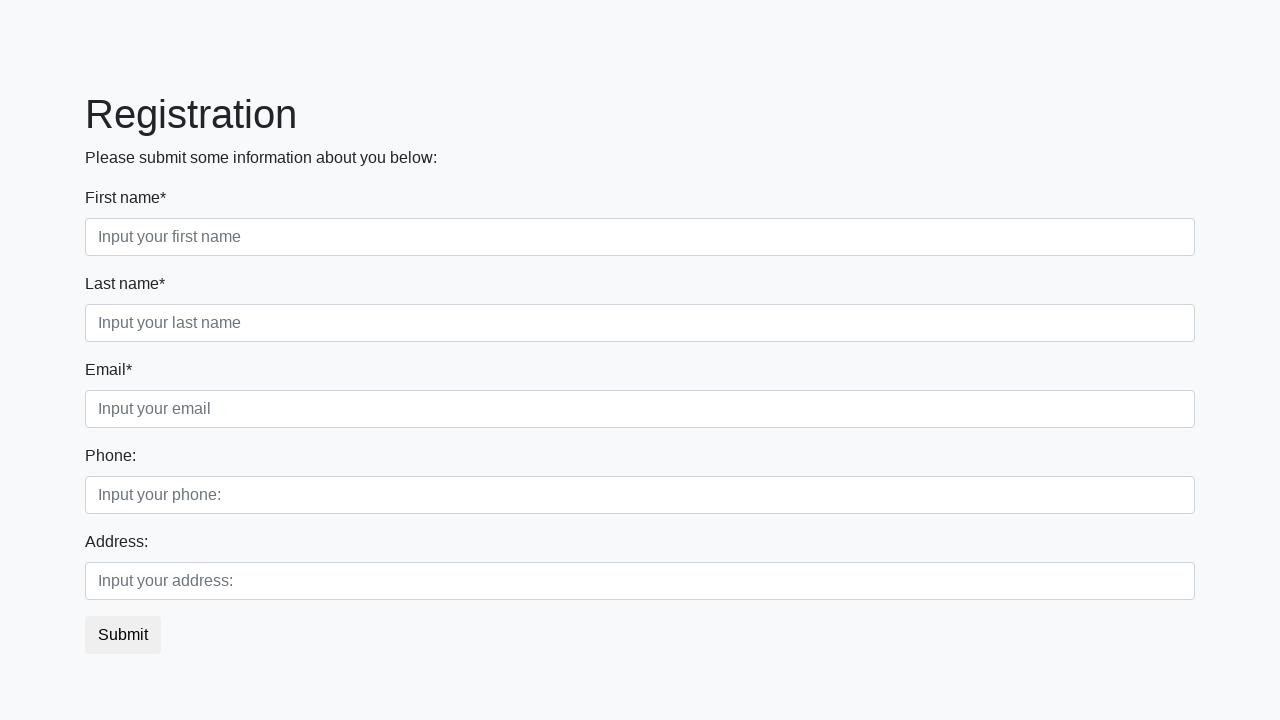

Navigated to registration form page
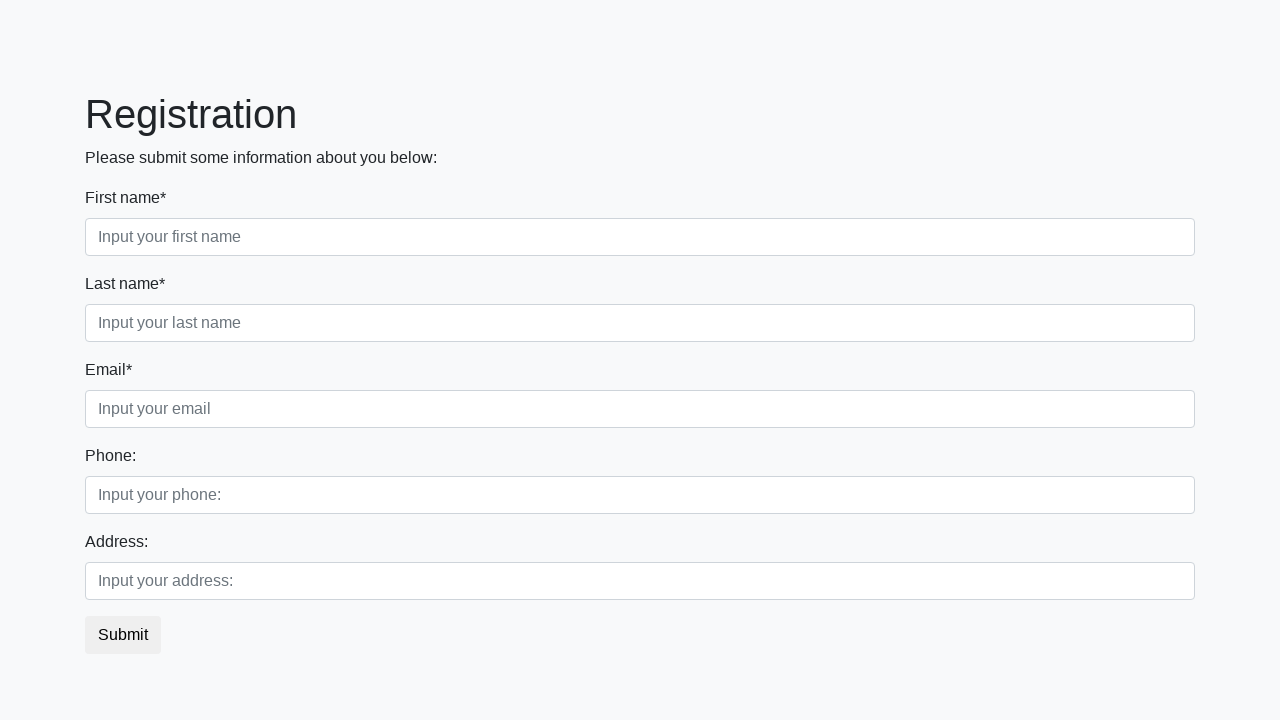

Filled first name field with 'John' on //*[contains(@placeholder, 'Input your first name')]
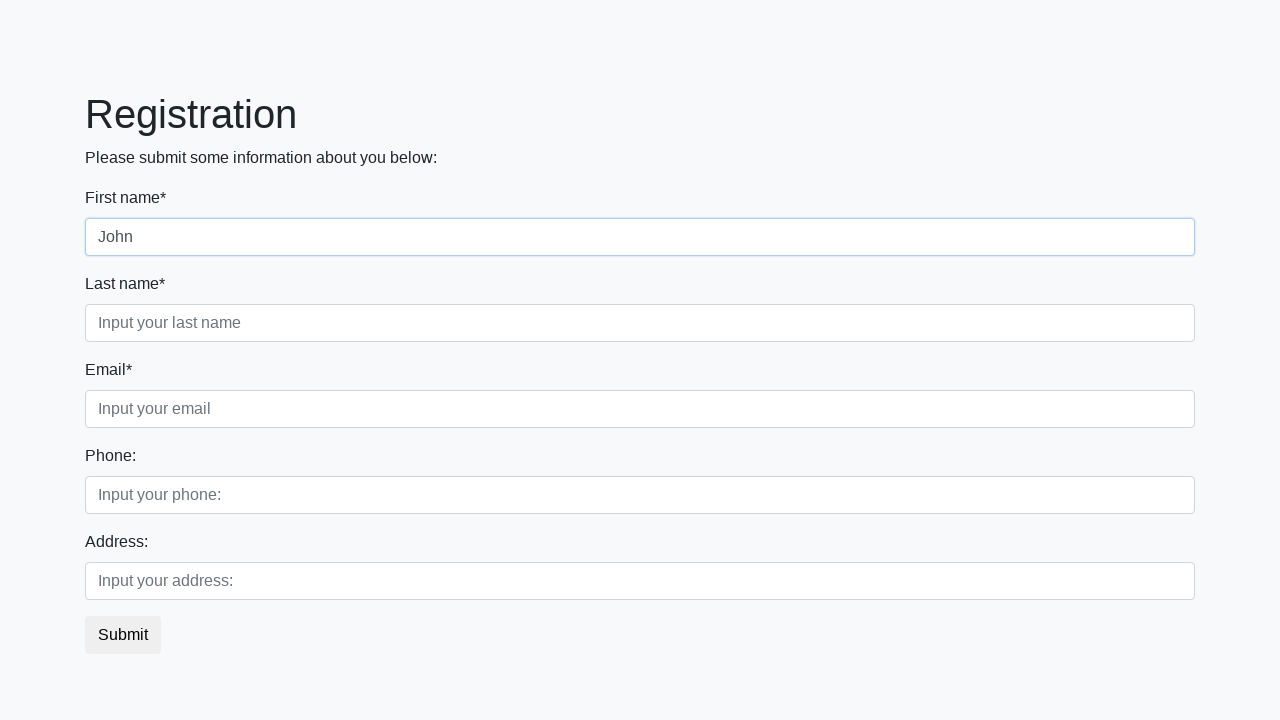

Filled last name field with 'Smith' on //*[contains(@placeholder, 'Input your last name')]
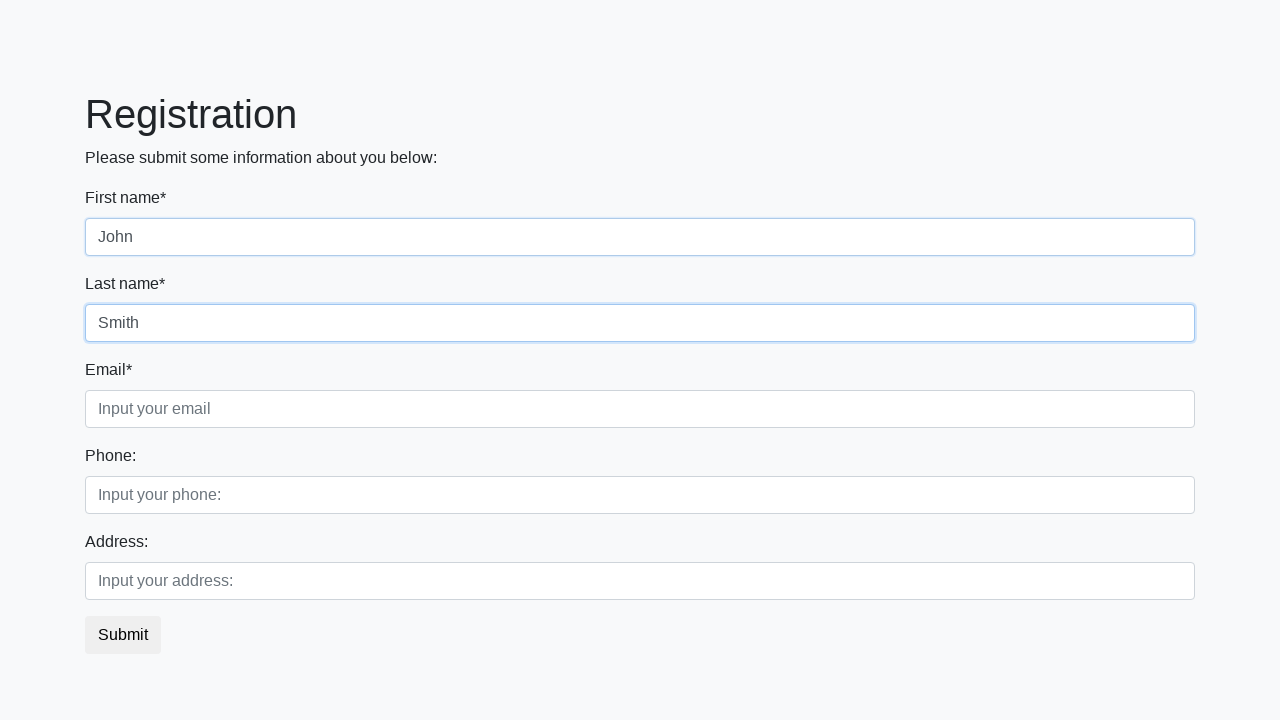

Filled email field with 'john.smith@example.com' on //*[contains(@placeholder, 'Input your email')]
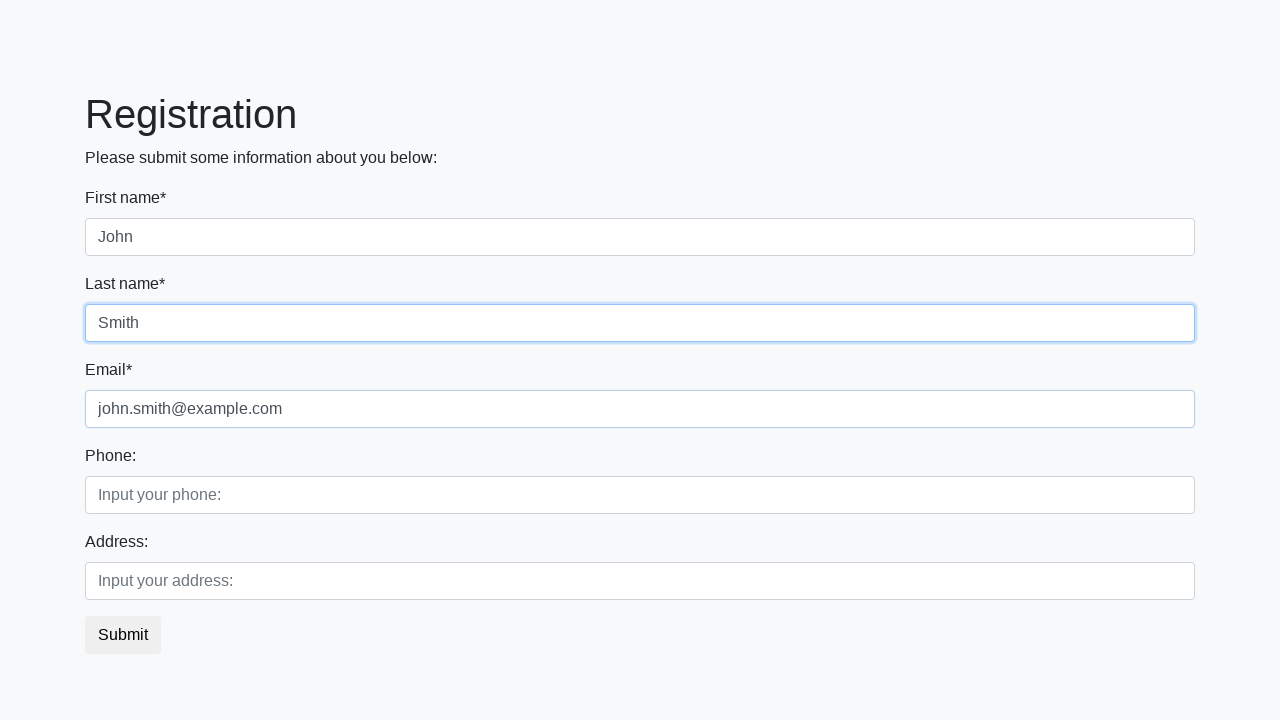

Filled phone field with '555-123-4567' on //*[contains(@placeholder, 'Input your phone:')]
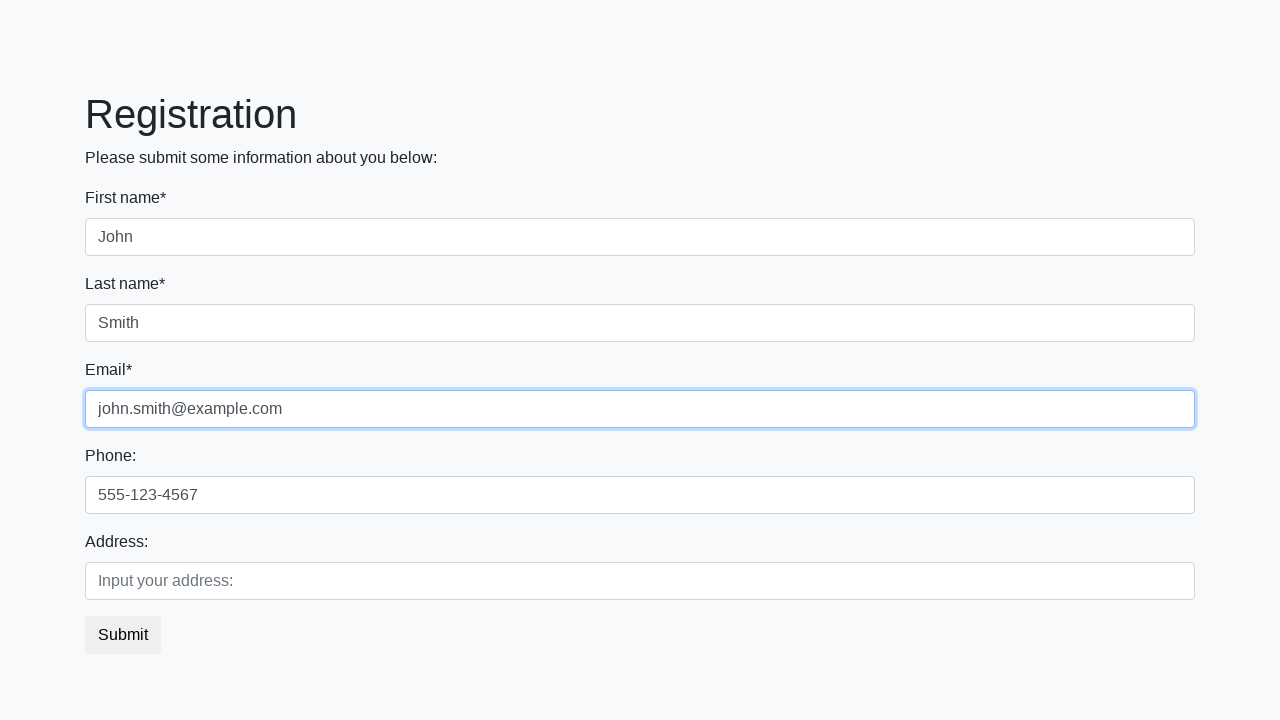

Filled address field with '123 Main Street, Boston, MA' on //*[contains(@placeholder, 'Input your address:')]
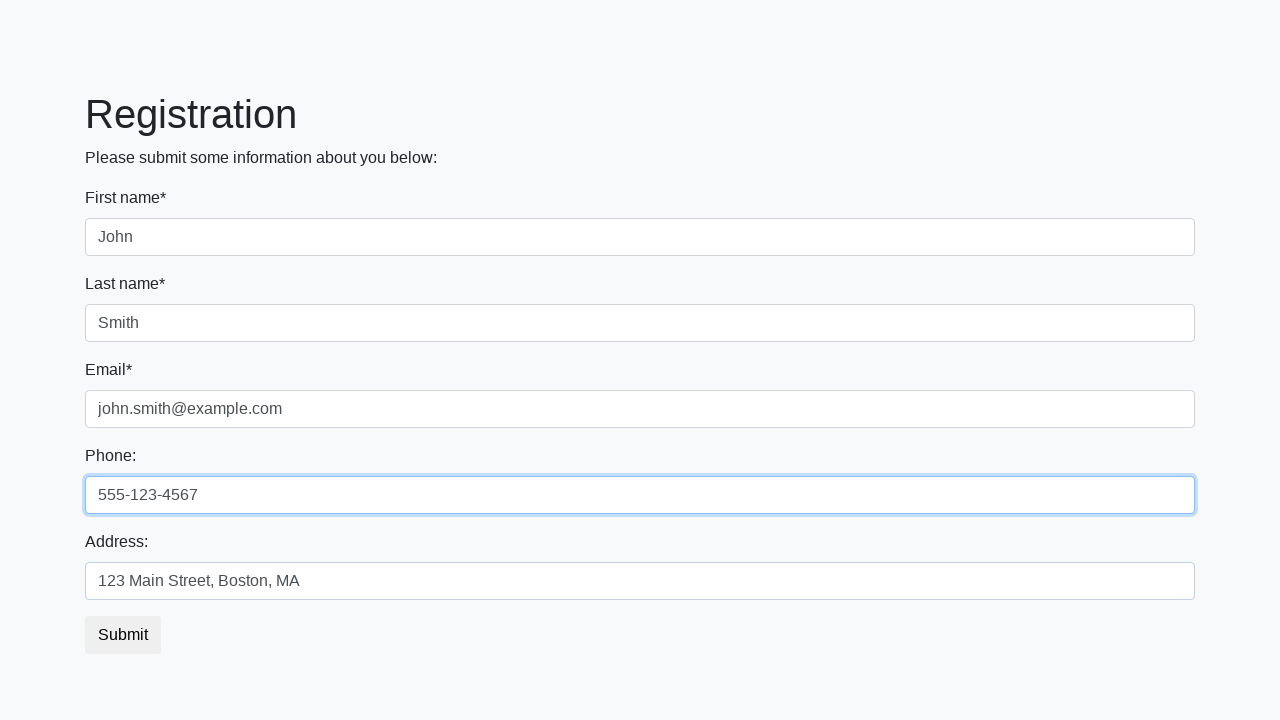

Clicked submit button at (123, 635) on button.btn
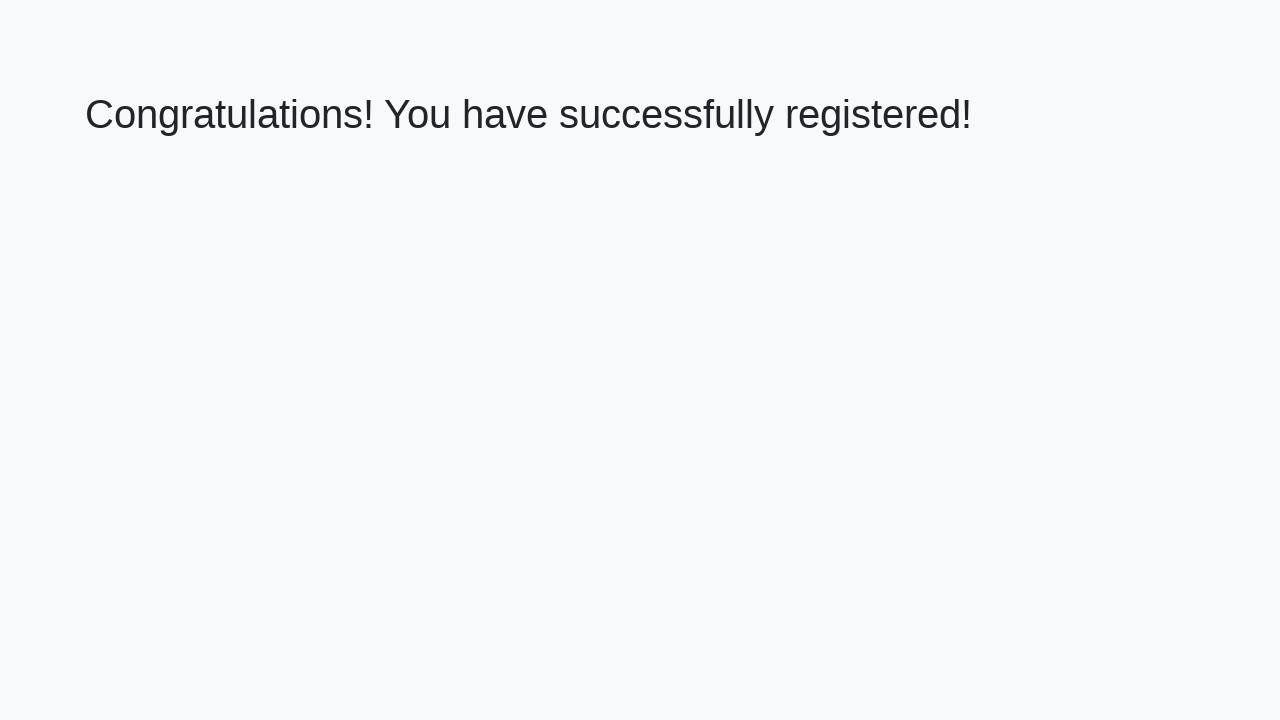

Success message heading loaded
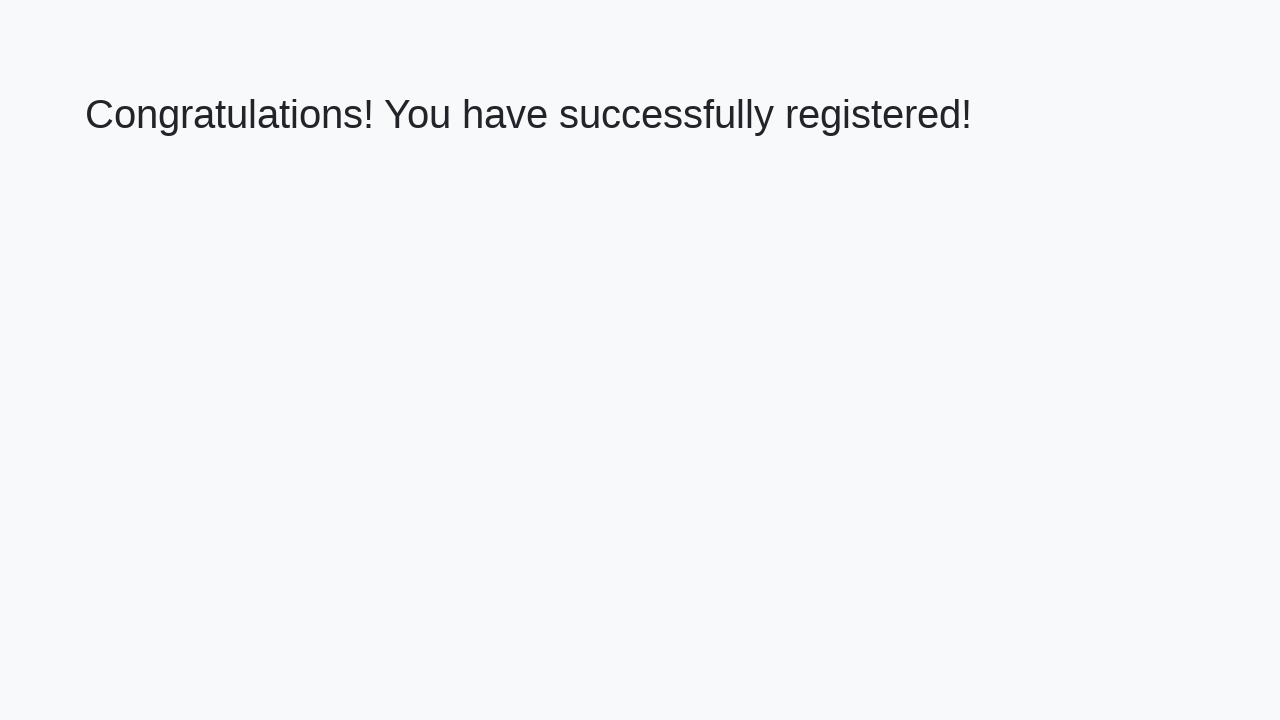

Retrieved success message text: 'Congratulations! You have successfully registered!'
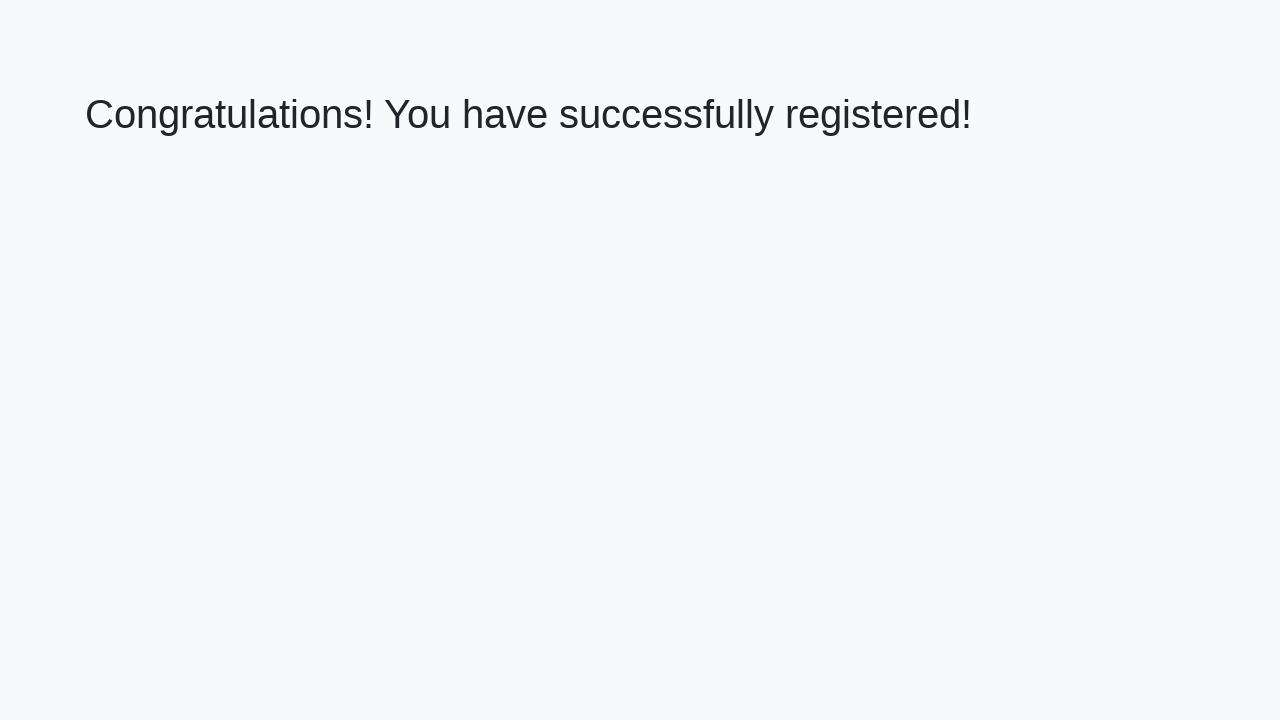

Verified success message matches expected text
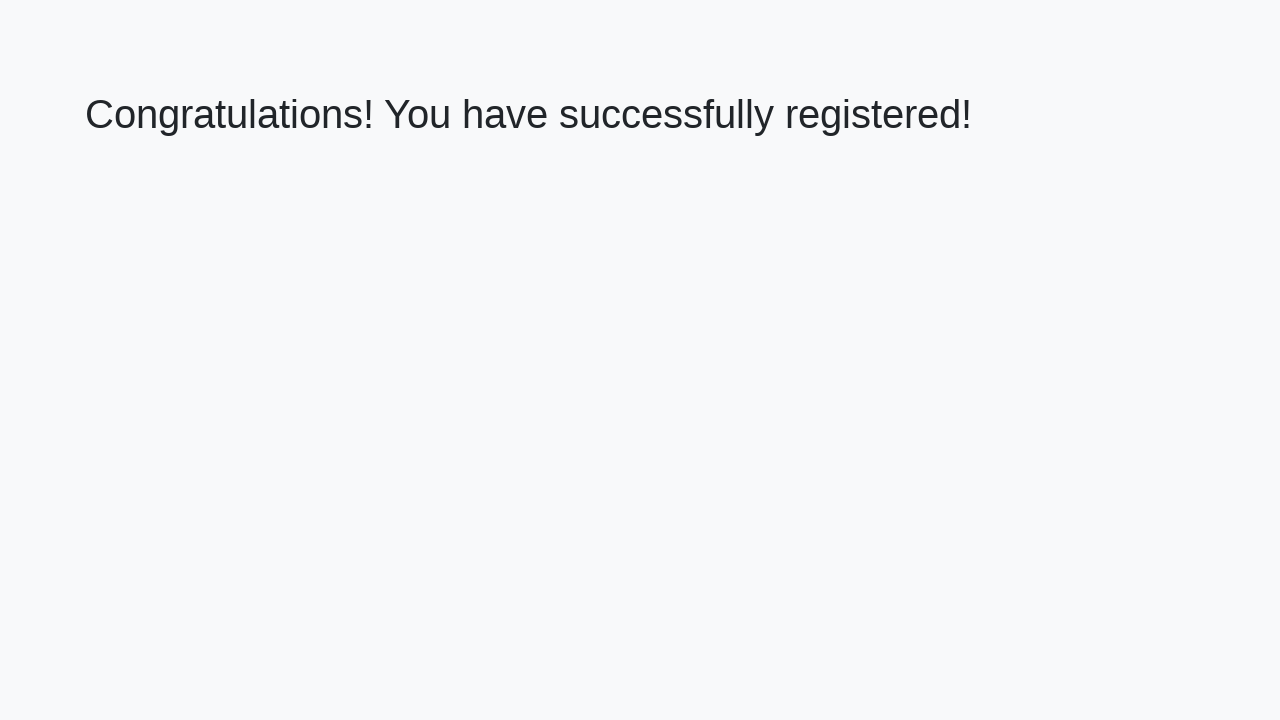

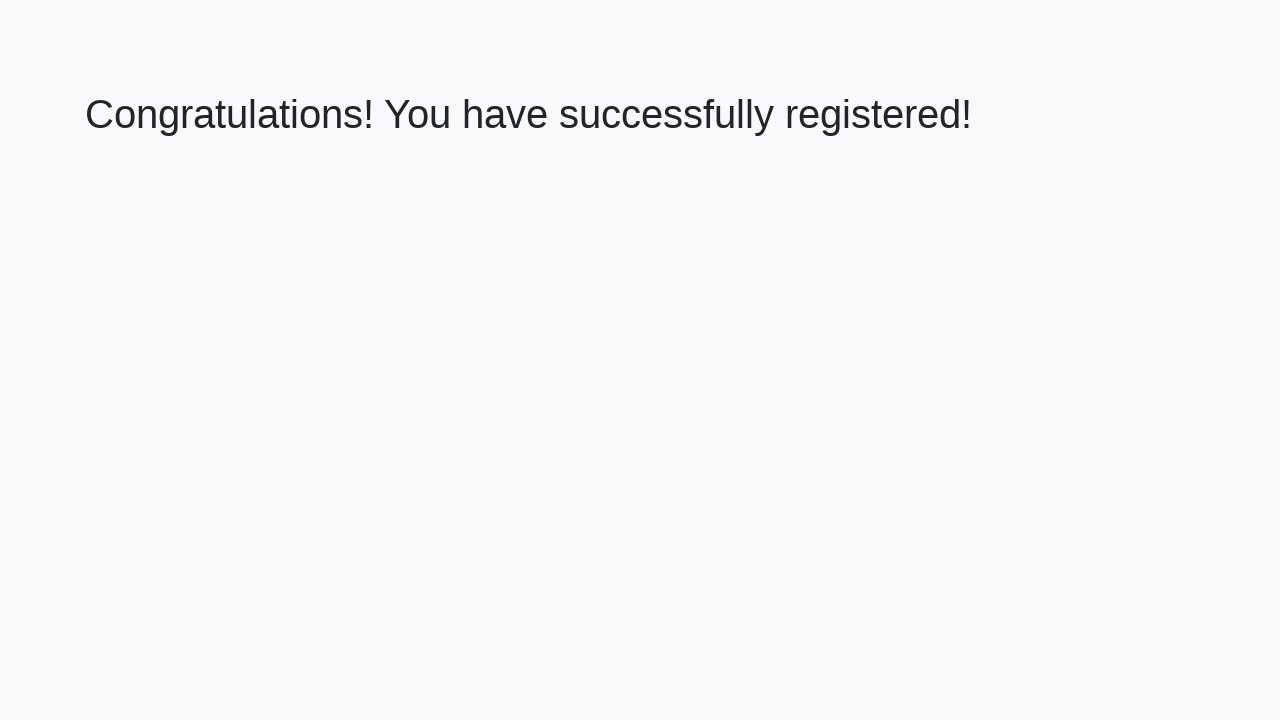